Tests nested frame handling by navigating through parent and child frames to find and click a button

Starting URL: https://www.leafground.com/frame.xhtml

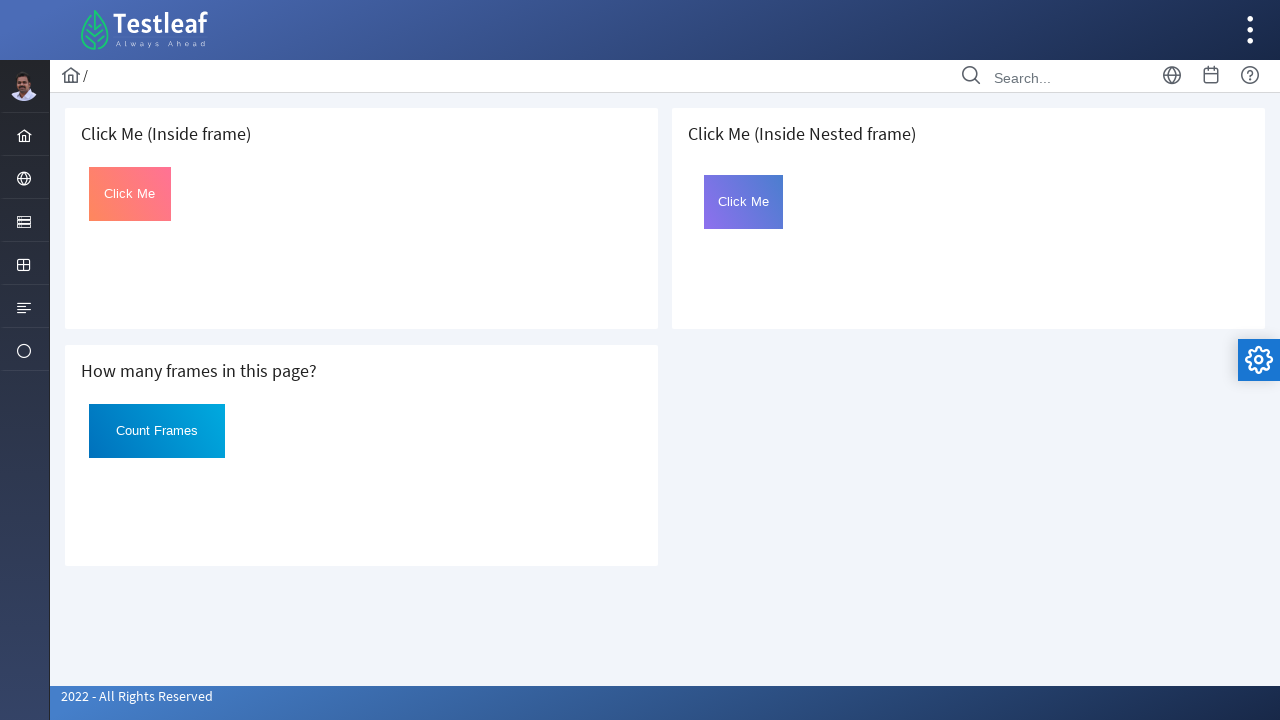

Retrieved all frames from the page
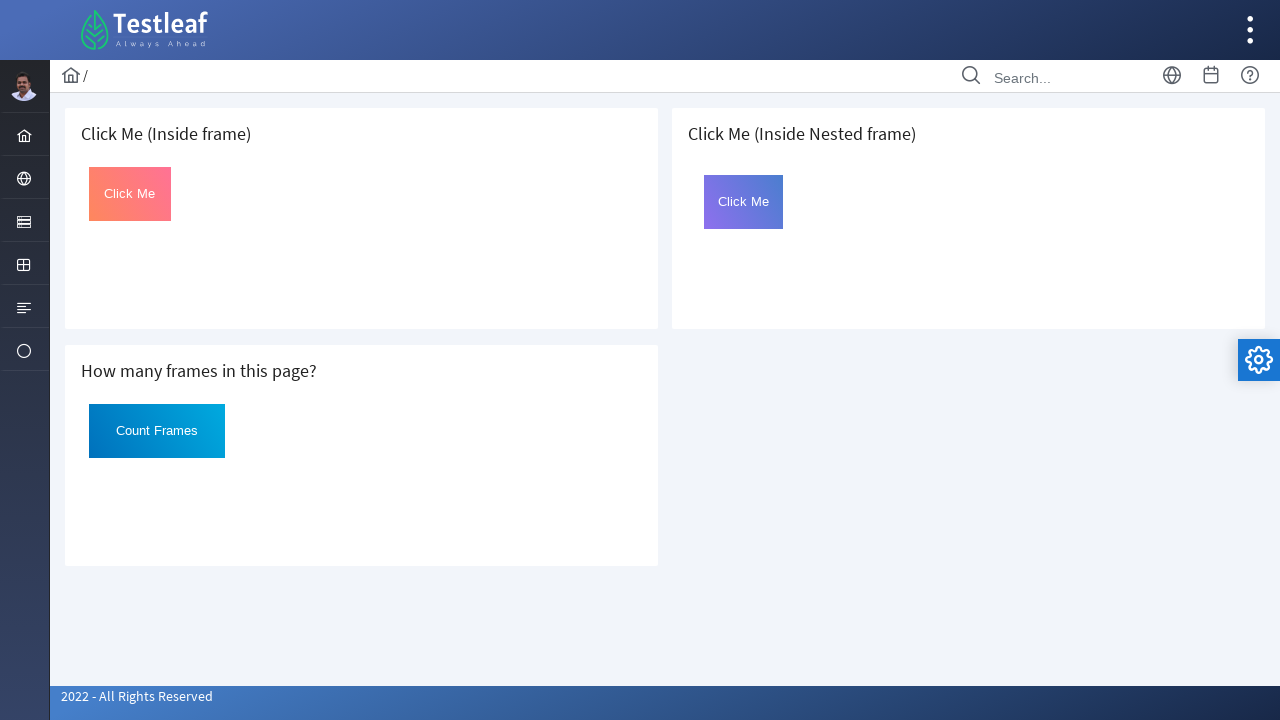

Checked frame 0 for child frames
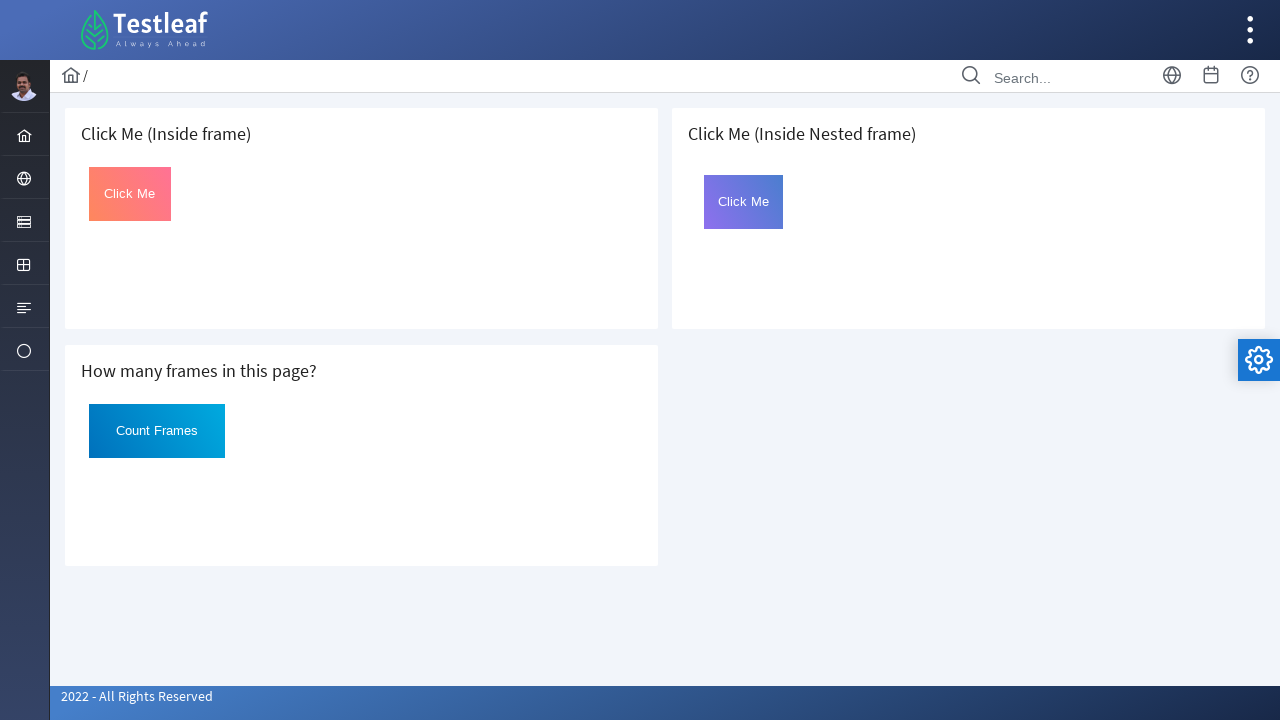

Checked frame 1 for child frames
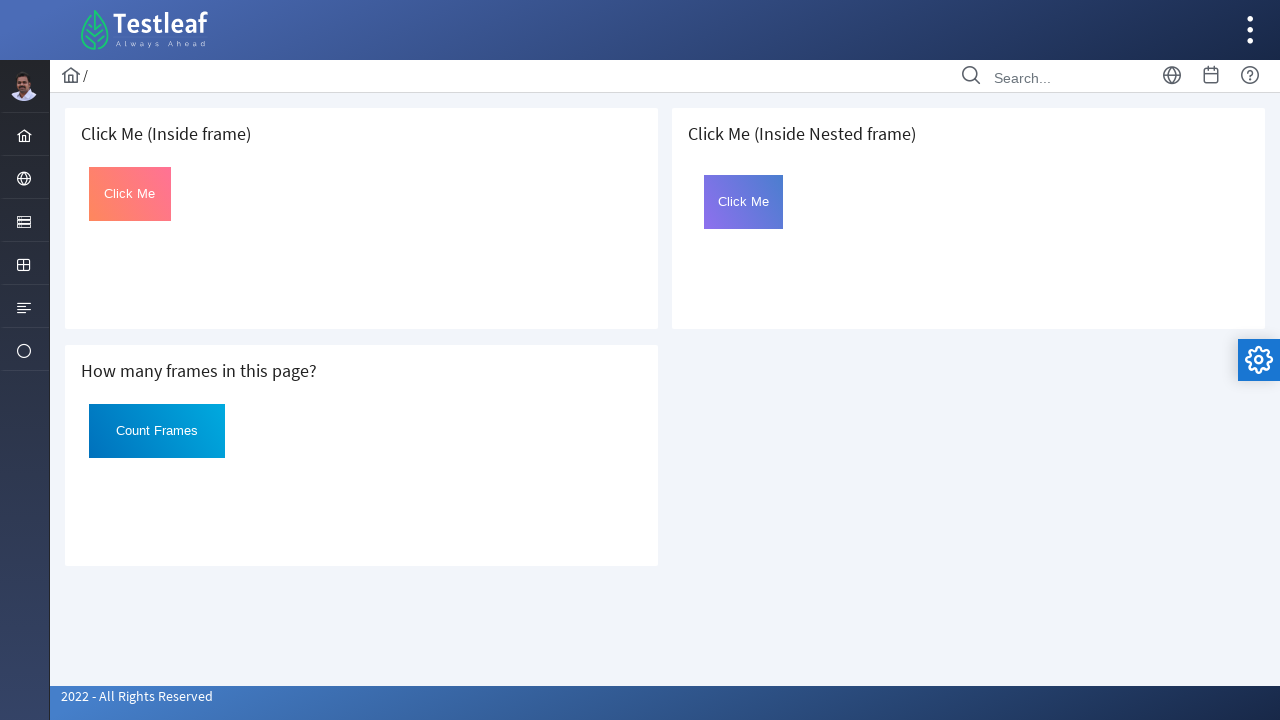

Checked frame 2 for child frames
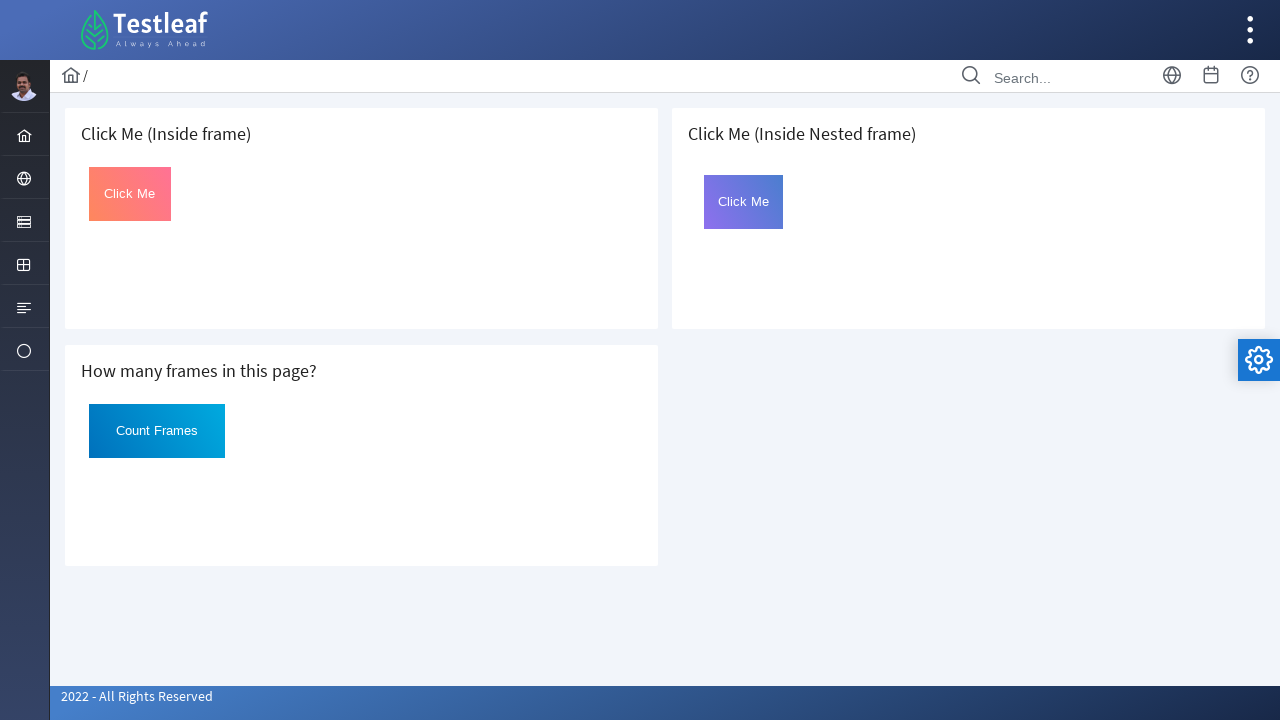

Located button with specific style in nested frame
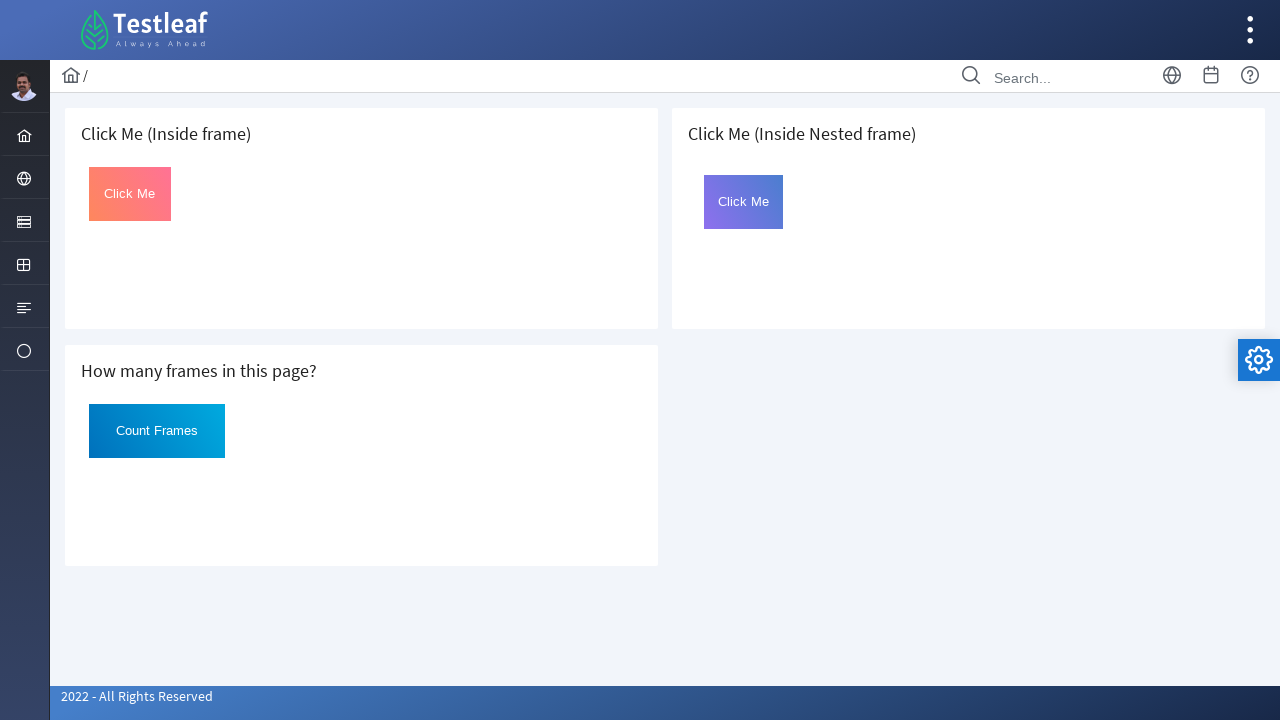

Clicked the styled button in nested frame at (744, 202) on xpath=//*[@id='Click' and contains(@style,'8e70ee')]
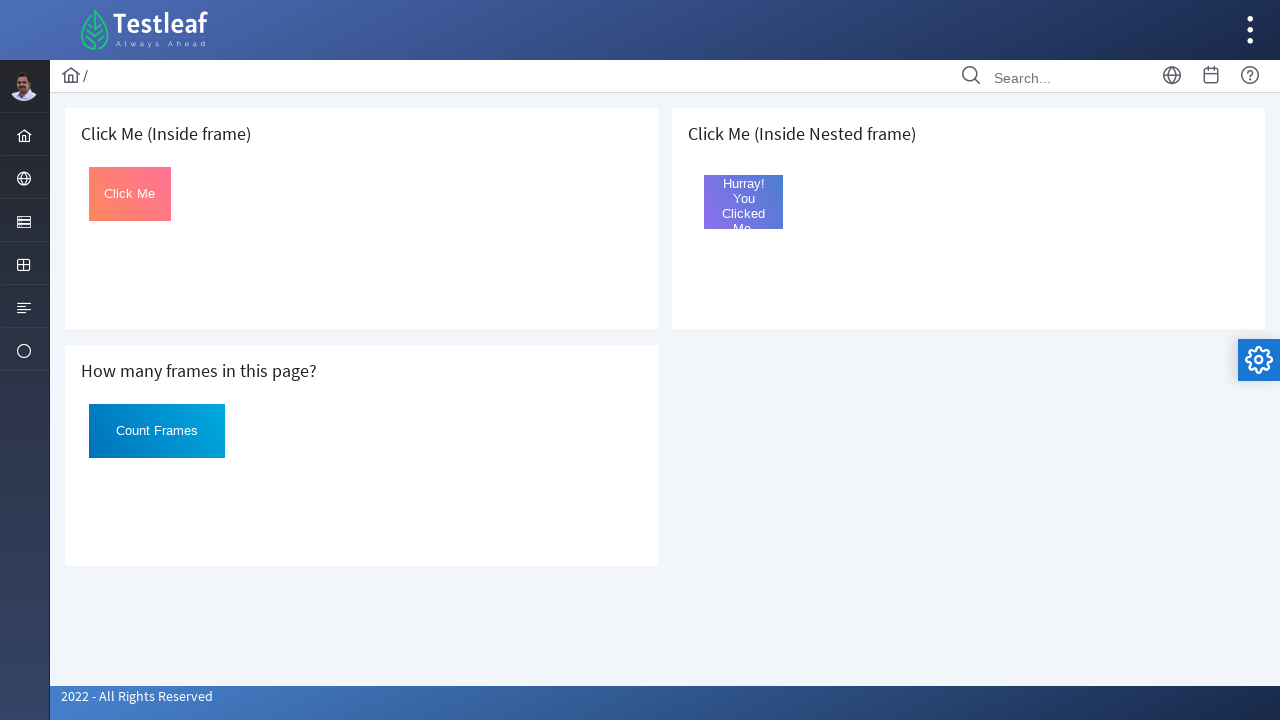

Checked frame 3 for child frames
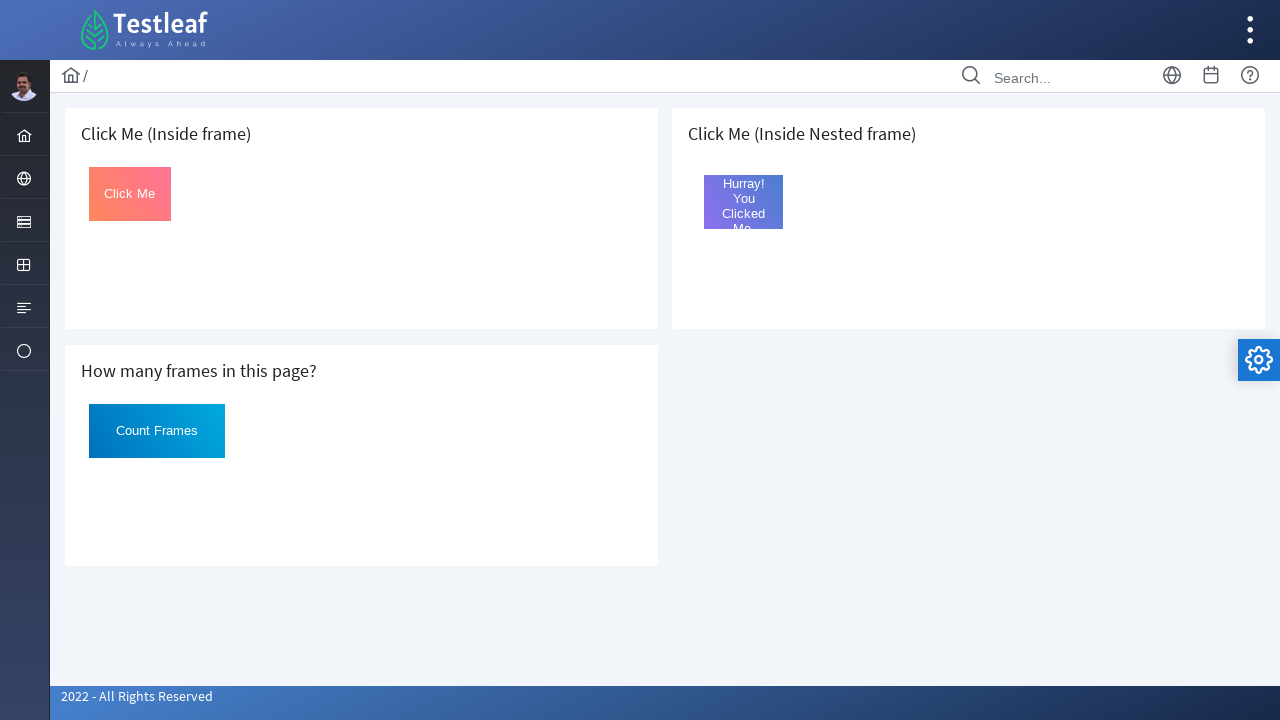

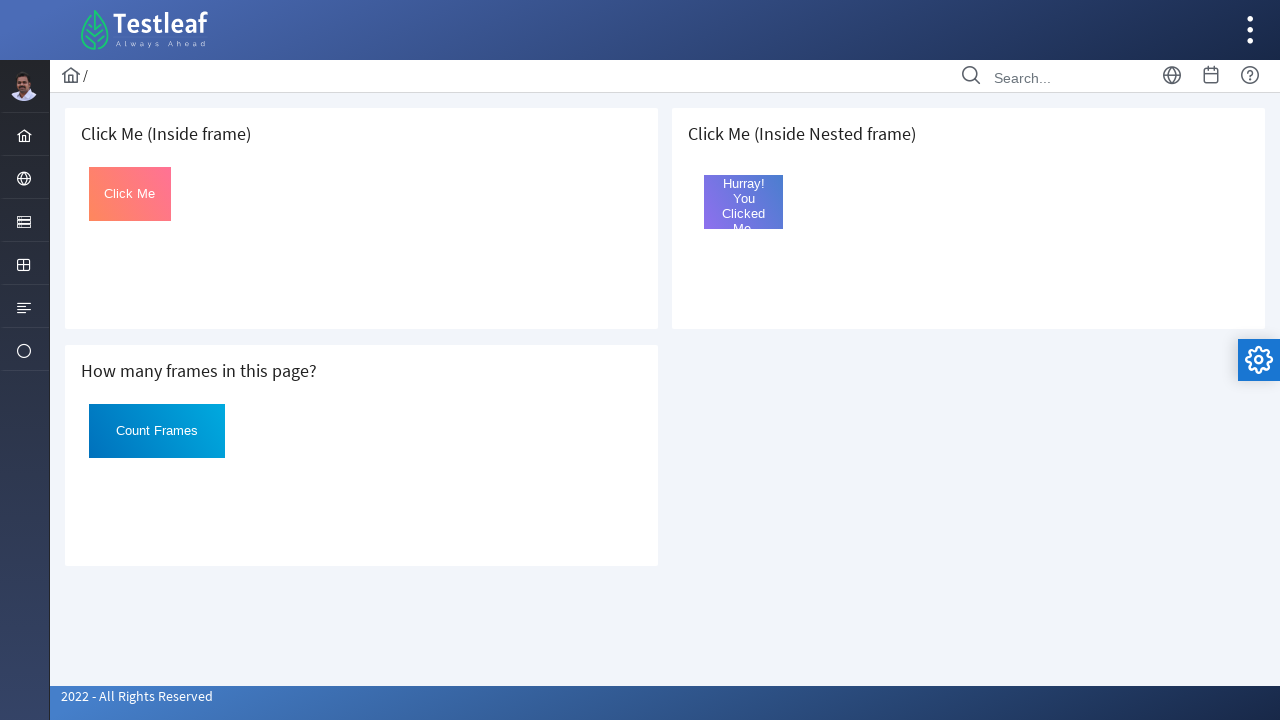